Tests opening and closing a small modal dialog and verifying the large modal button is still visible

Starting URL: https://demoqa.com/modal-dialogs

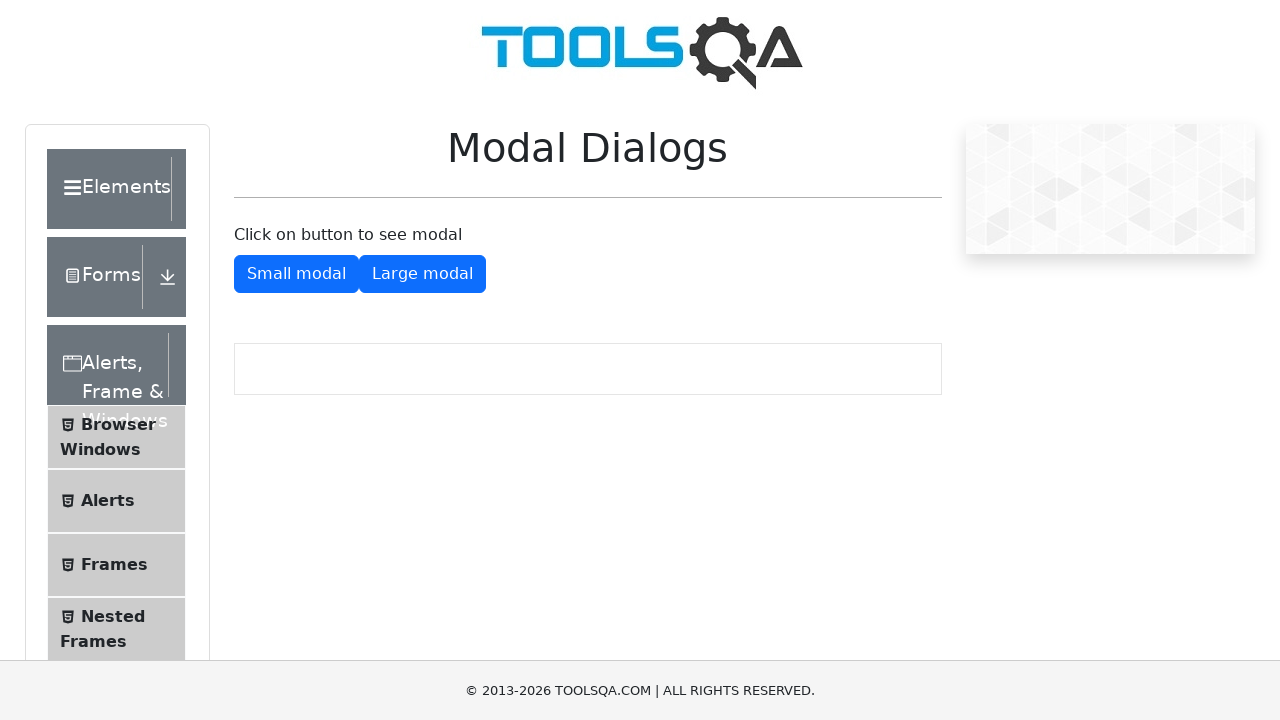

Clicked button to show small modal dialog at (296, 274) on #showSmallModal
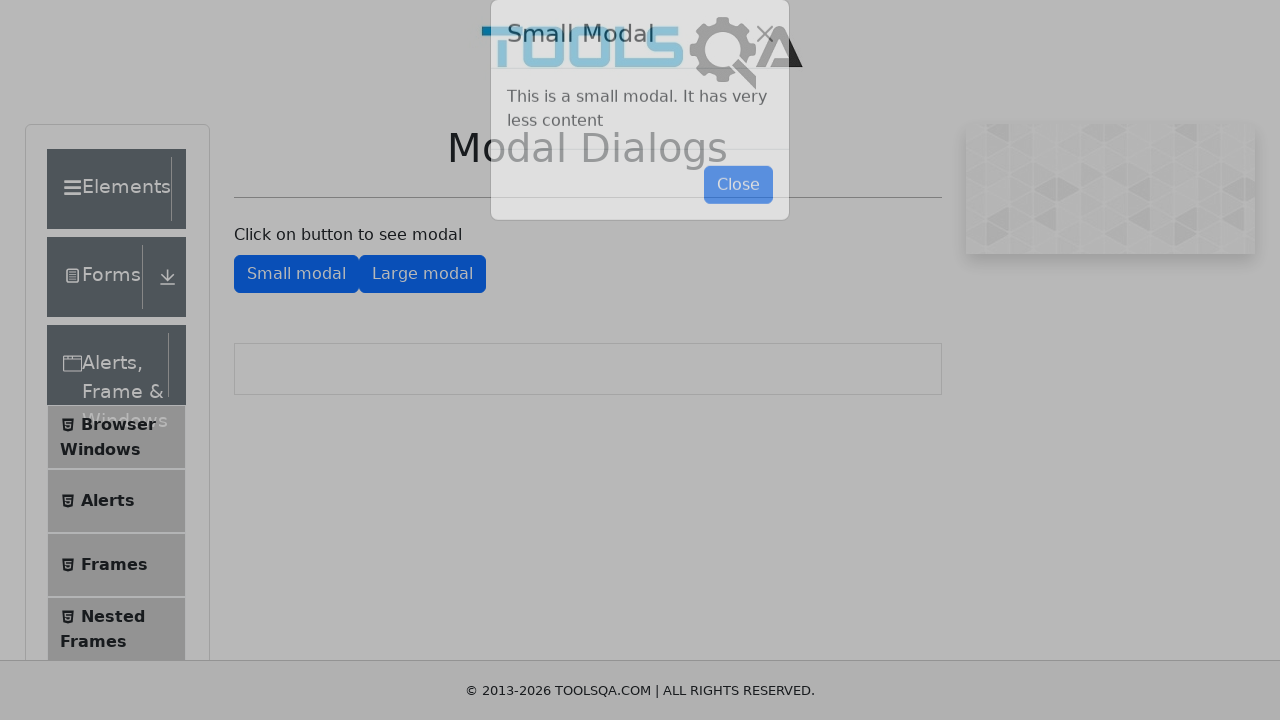

Clicked button to close small modal dialog at (738, 214) on #closeSmallModal
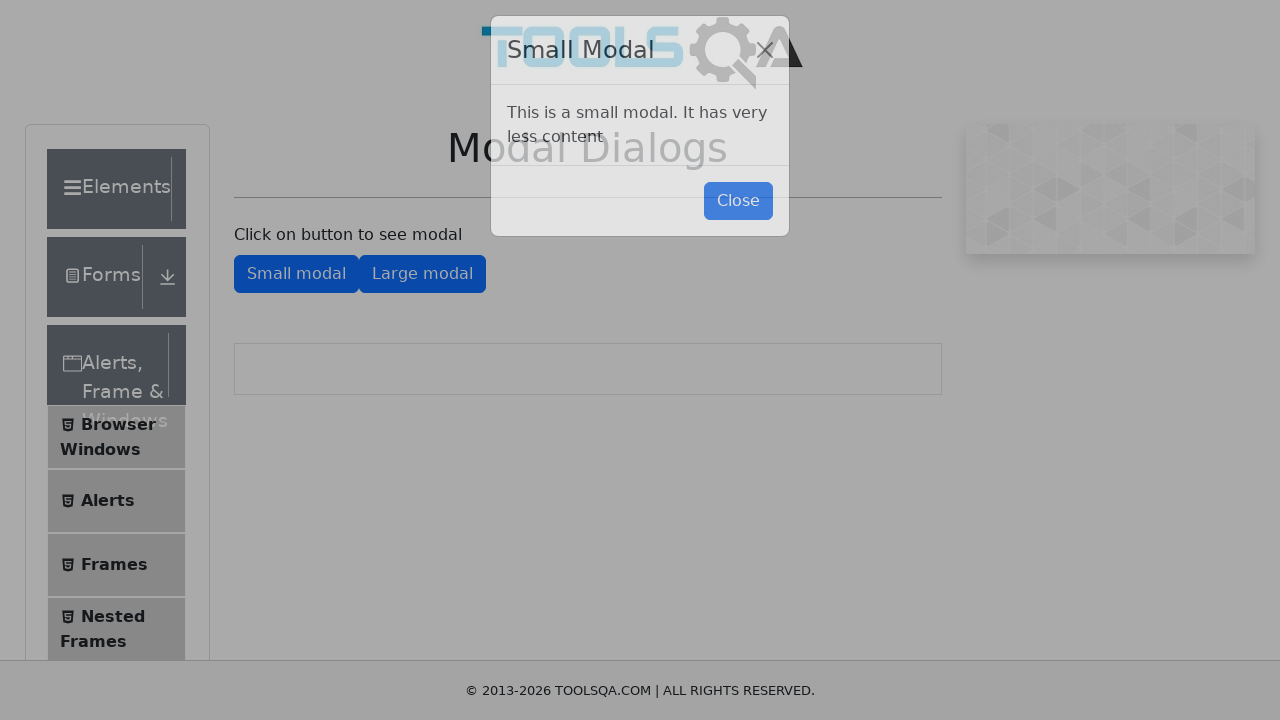

Verified large modal button is visible after closing small modal
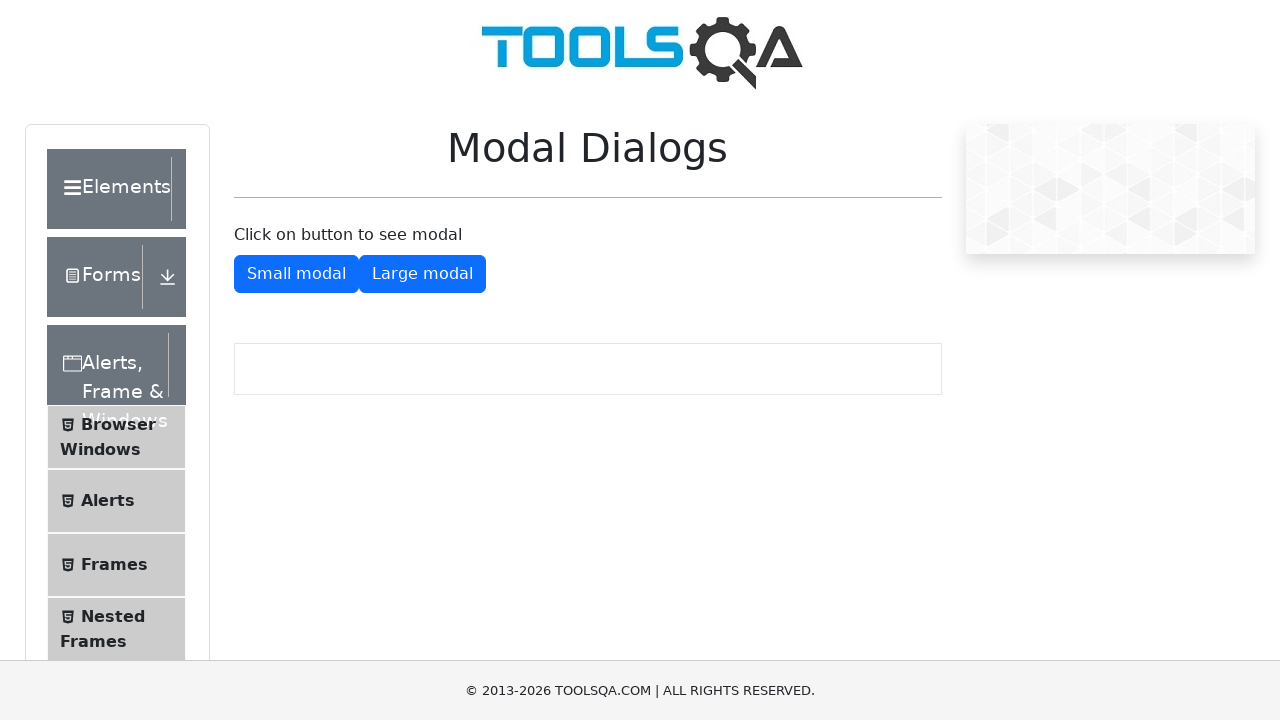

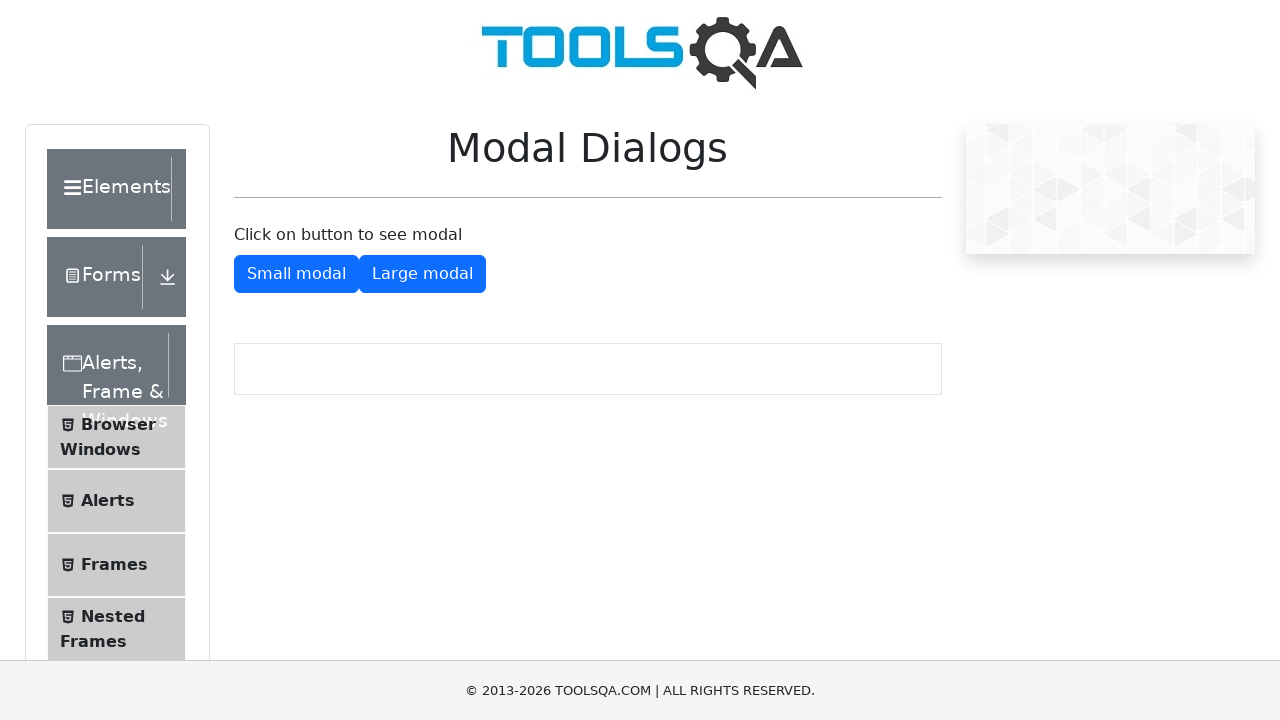